Navigates to a practice form page and verifies the header text and placeholder attribute values are displayed correctly

Starting URL: https://demoqa.com/automation-practice-form

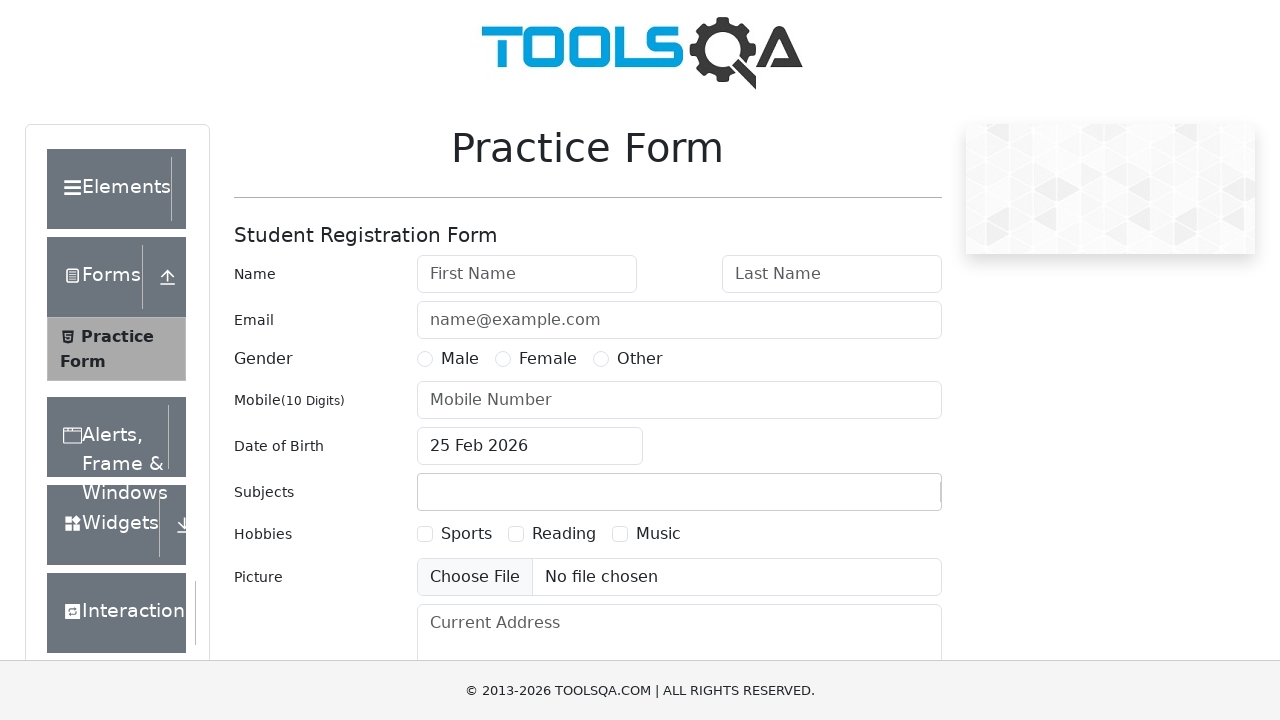

Navigated to automation practice form page
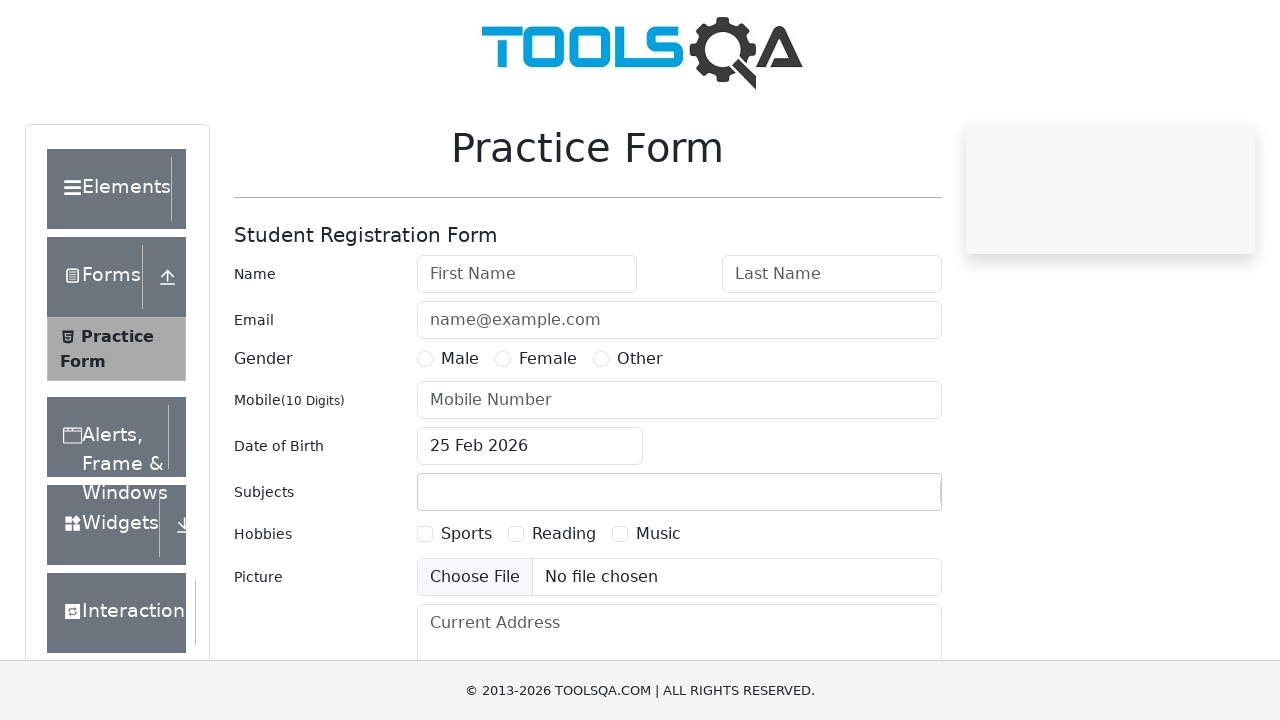

Located the first h5 header element
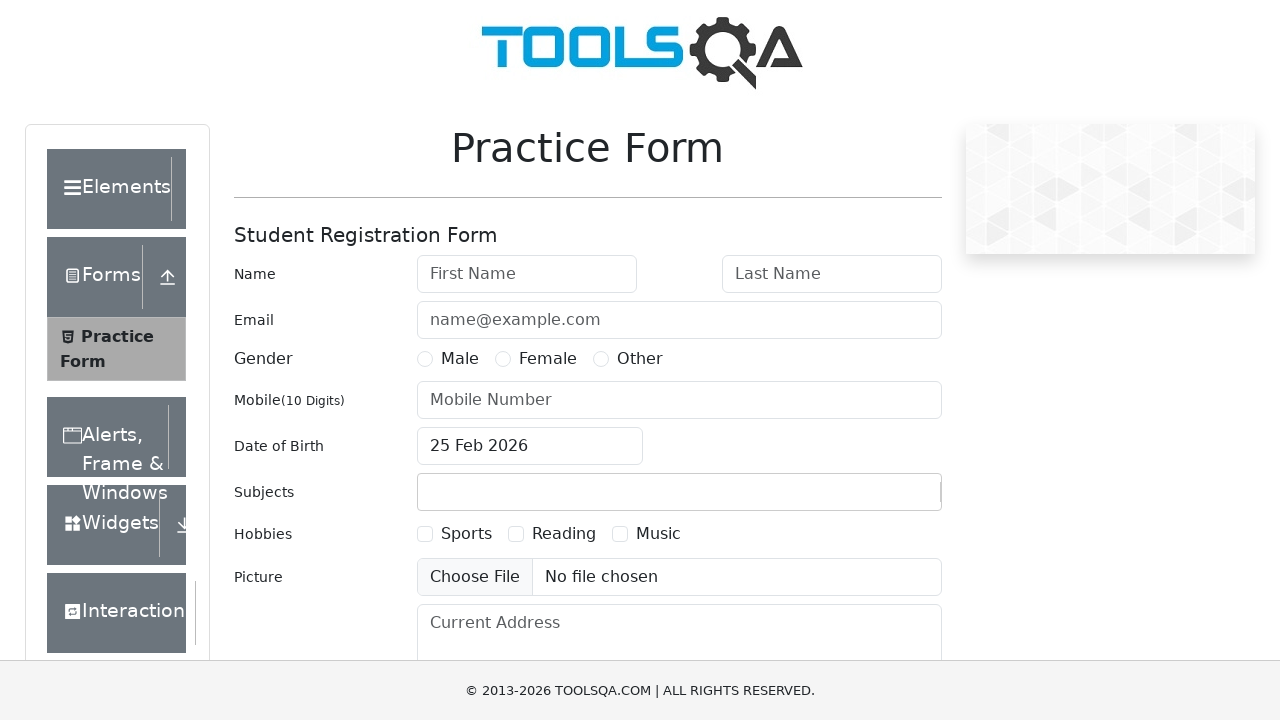

Retrieved header text: Student Registration Form
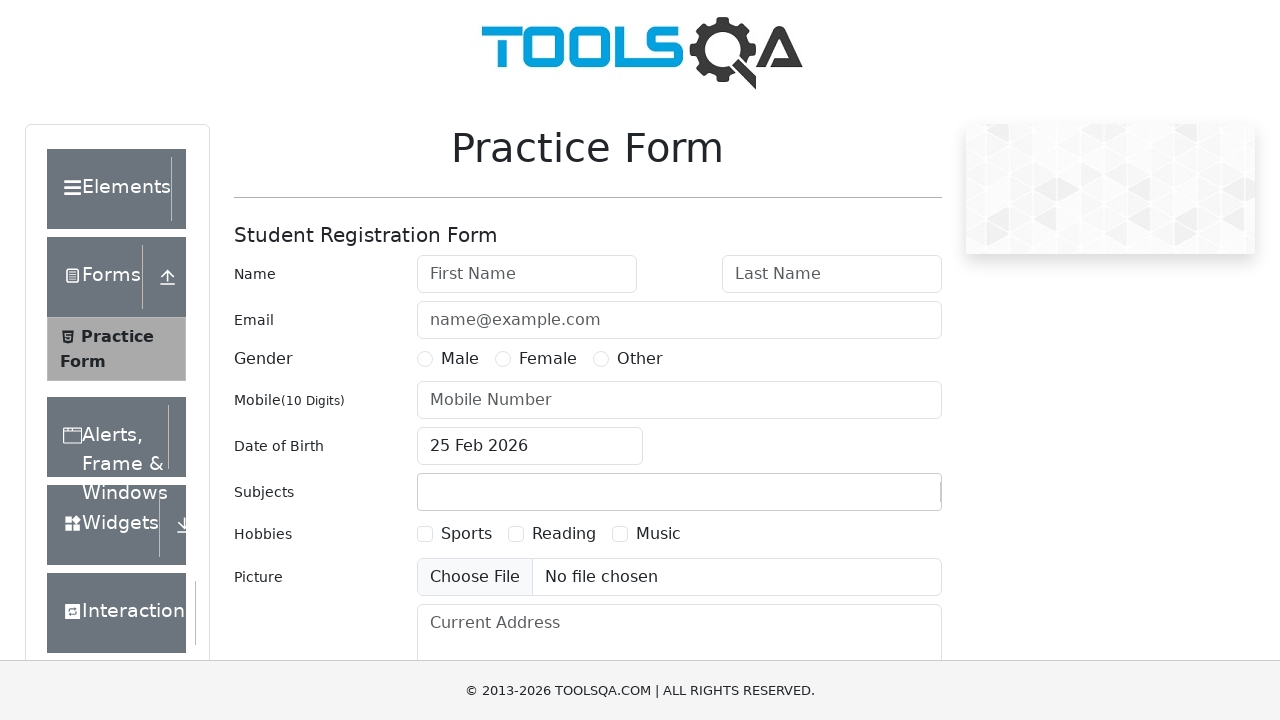

Located the firstName input field
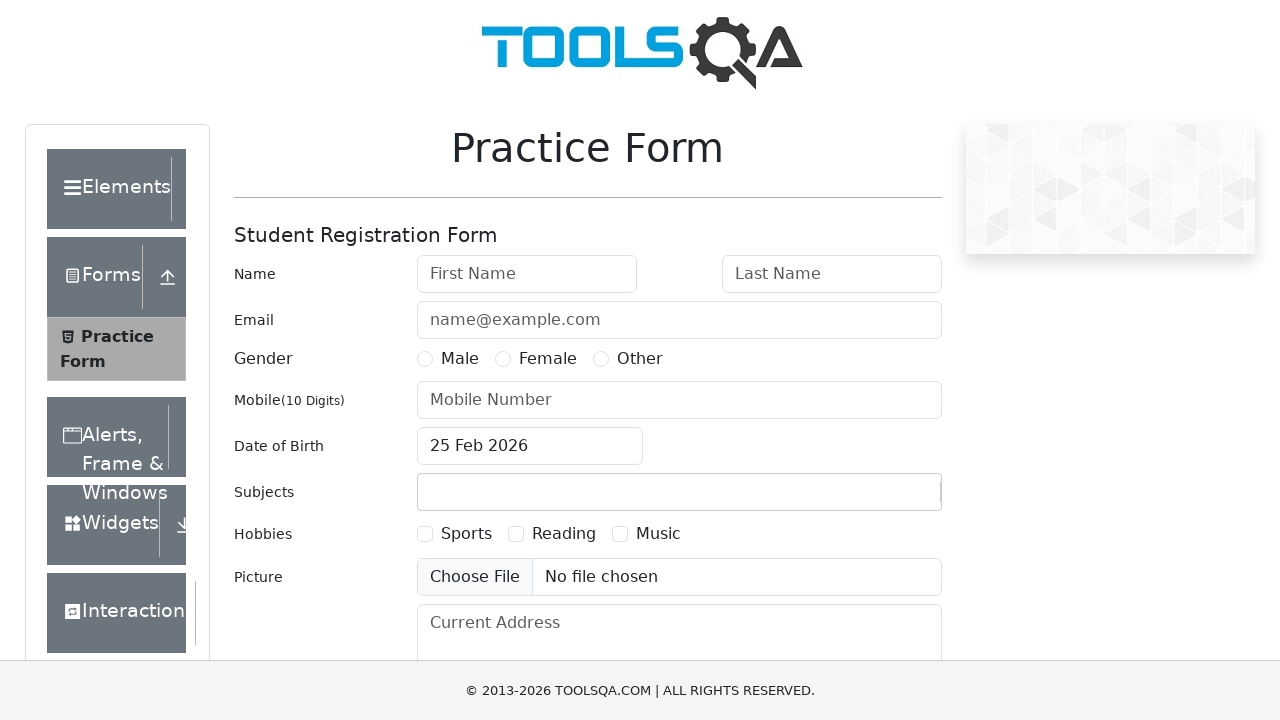

Retrieved placeholder attribute: First Name
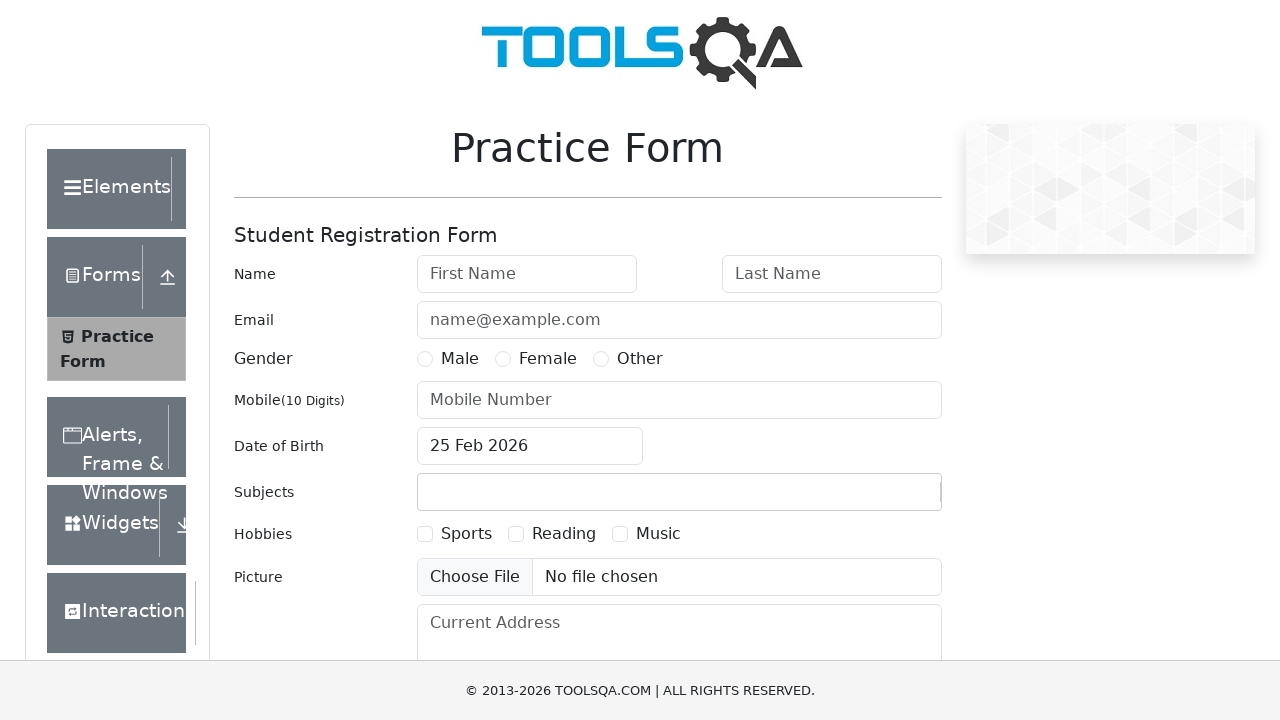

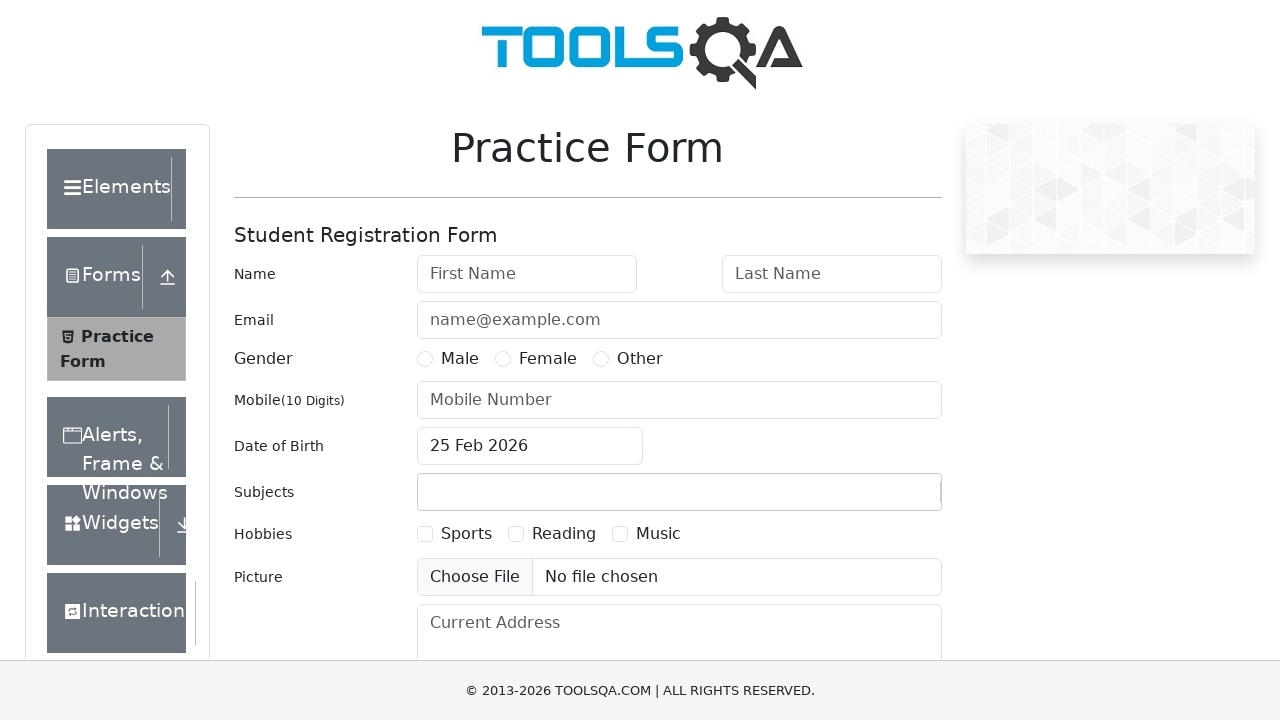